Tests JavaScript alert functionality by triggering and interacting with three types of alerts: simple alert, confirm dialog, and prompt dialog

Starting URL: https://the-internet.herokuapp.com/javascript_alerts

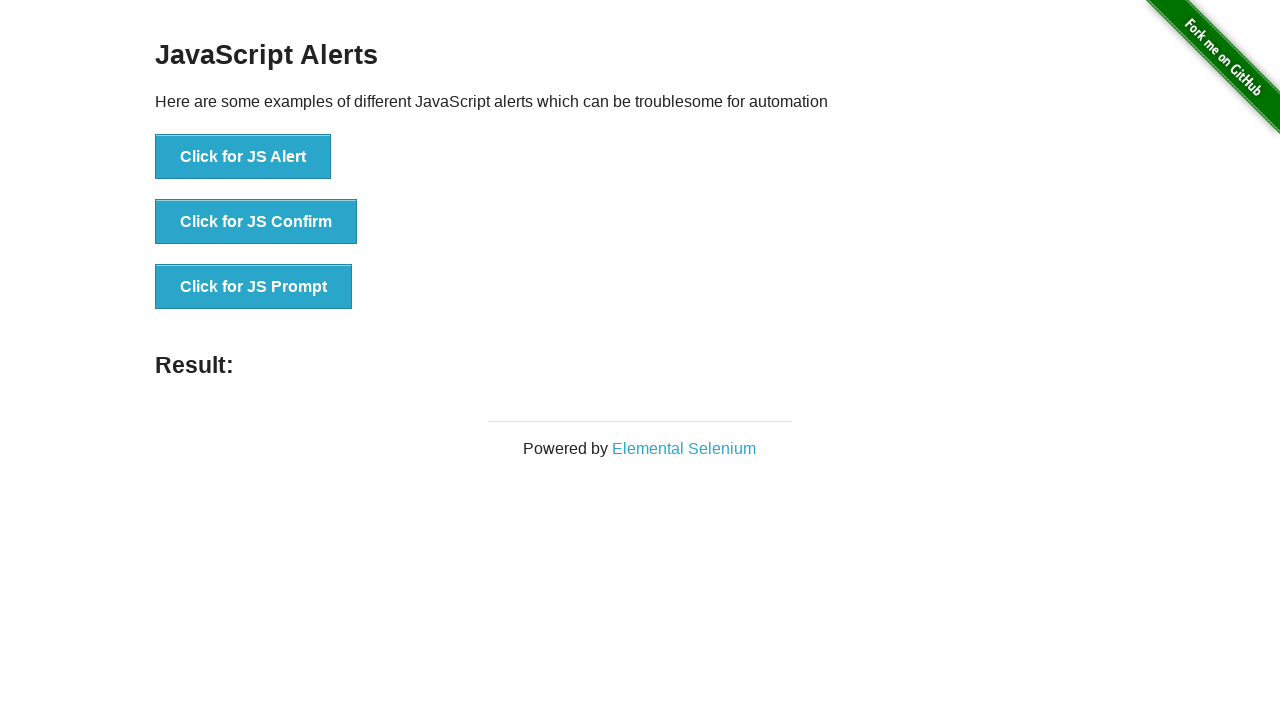

Clicked 'Click for JS Alert' button to trigger simple alert at (243, 157) on xpath=//button[text()='Click for JS Alert']
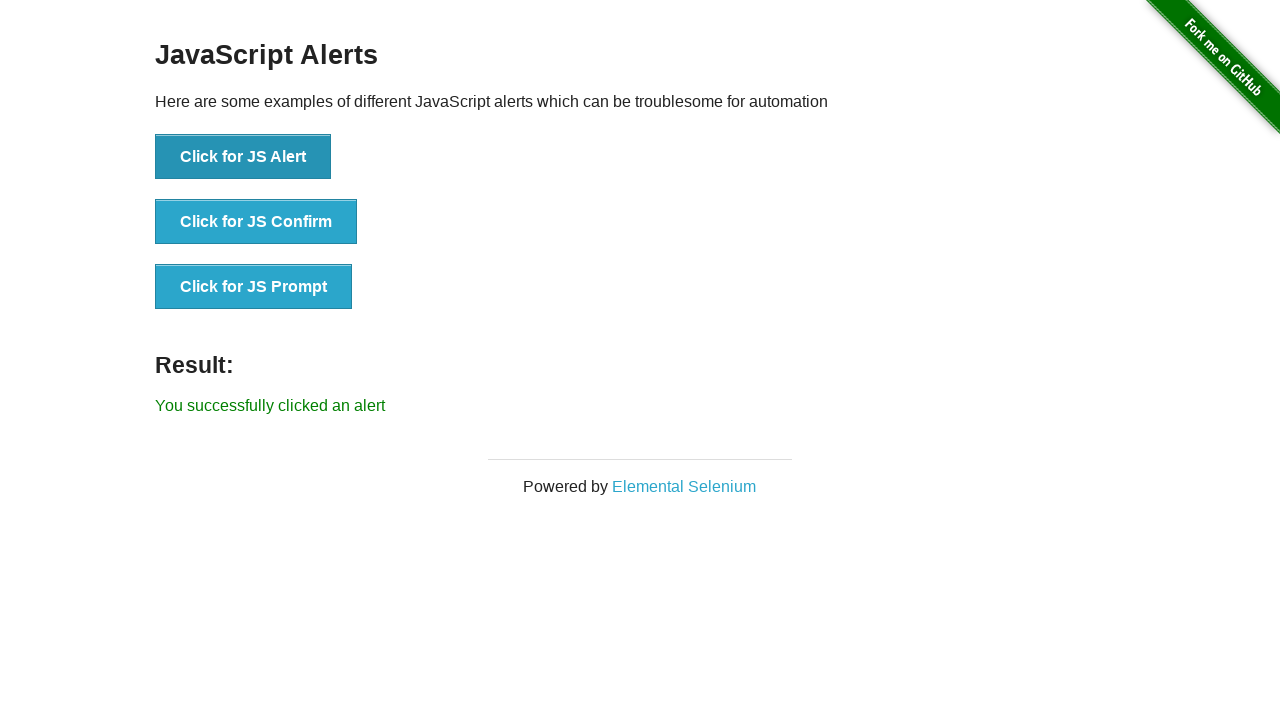

Accepted simple alert dialog
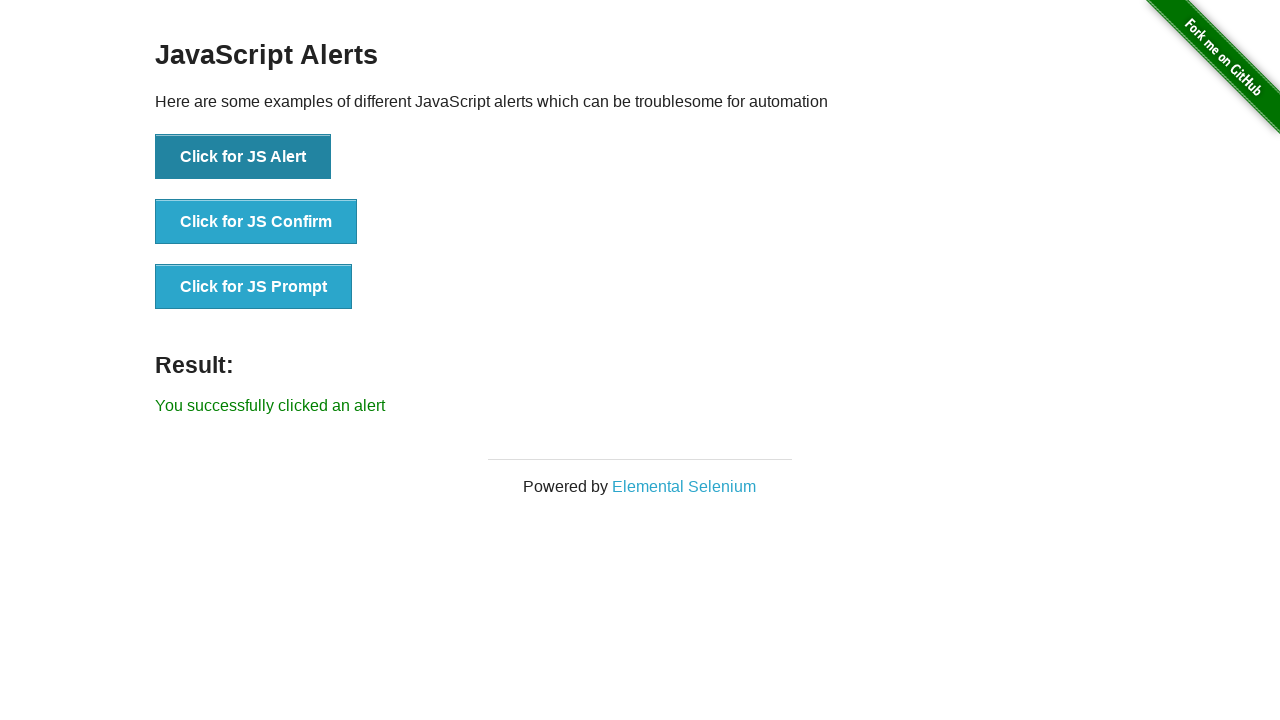

Clicked 'Click for JS Confirm' button to trigger confirm dialog at (256, 222) on xpath=//button[text()='Click for JS Confirm']
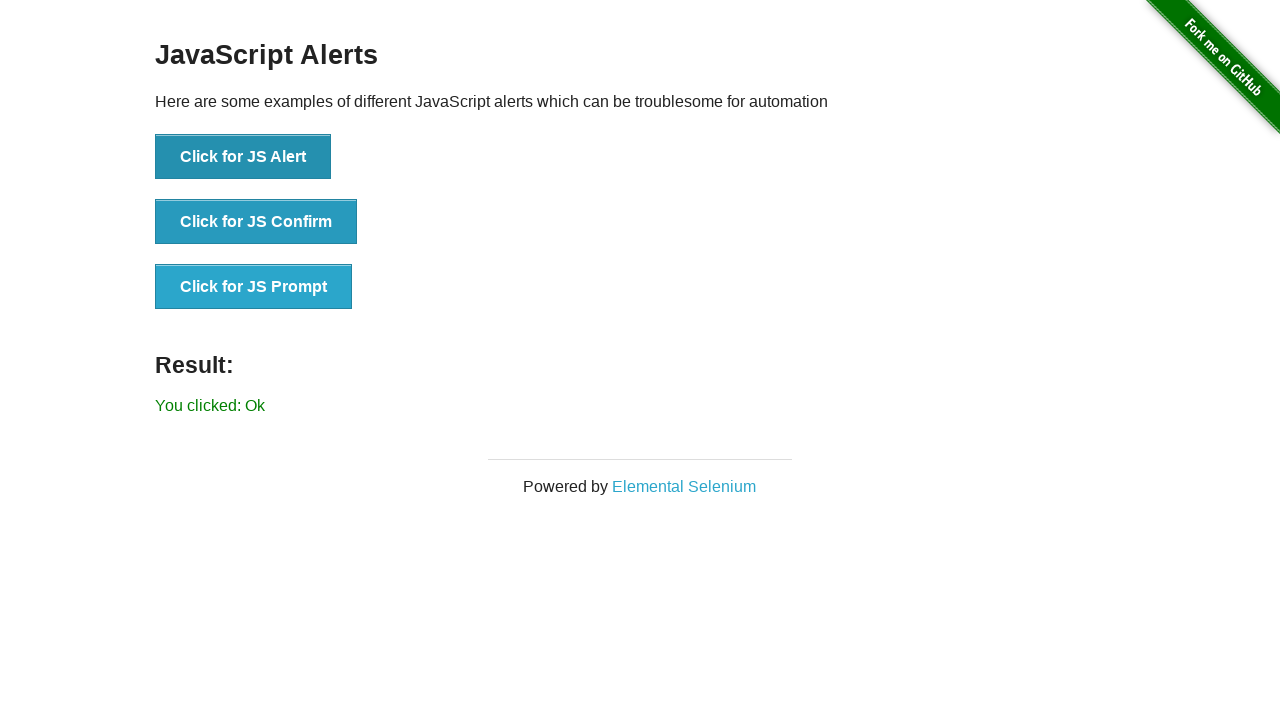

Dismissed confirm dialog
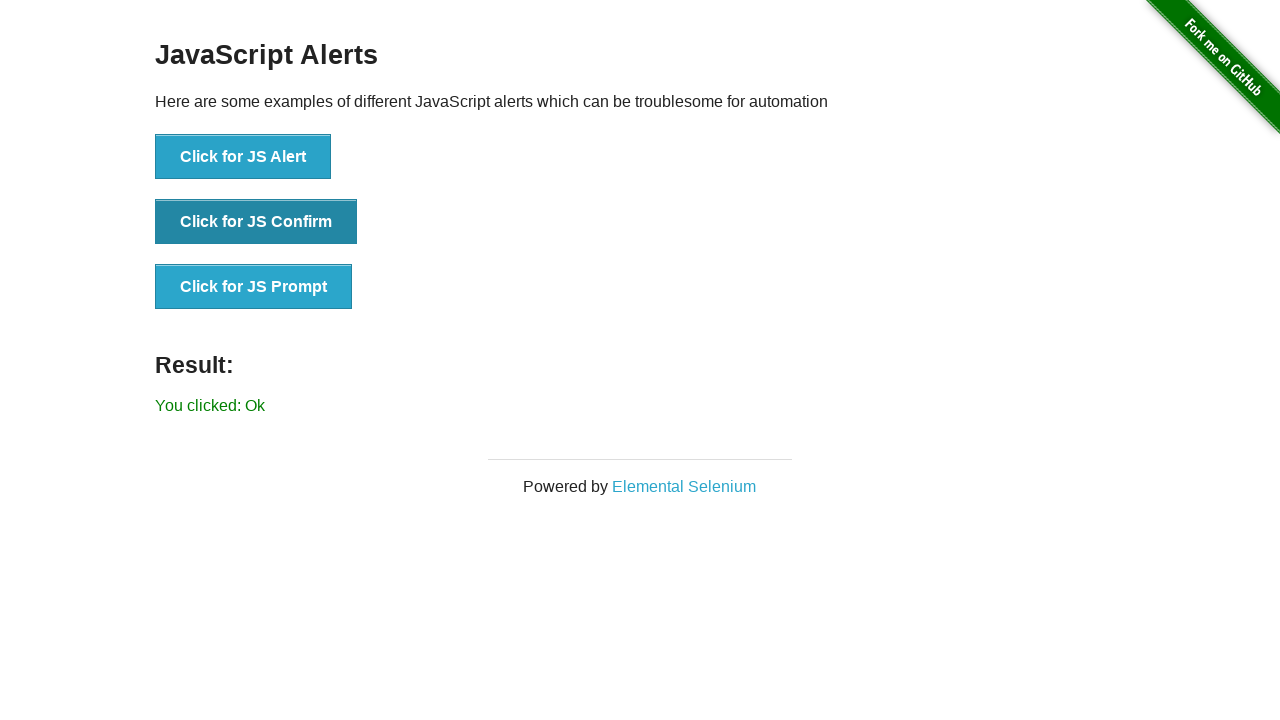

Clicked 'Click for JS Prompt' button to trigger prompt dialog at (254, 287) on xpath=//button[text()='Click for JS Prompt']
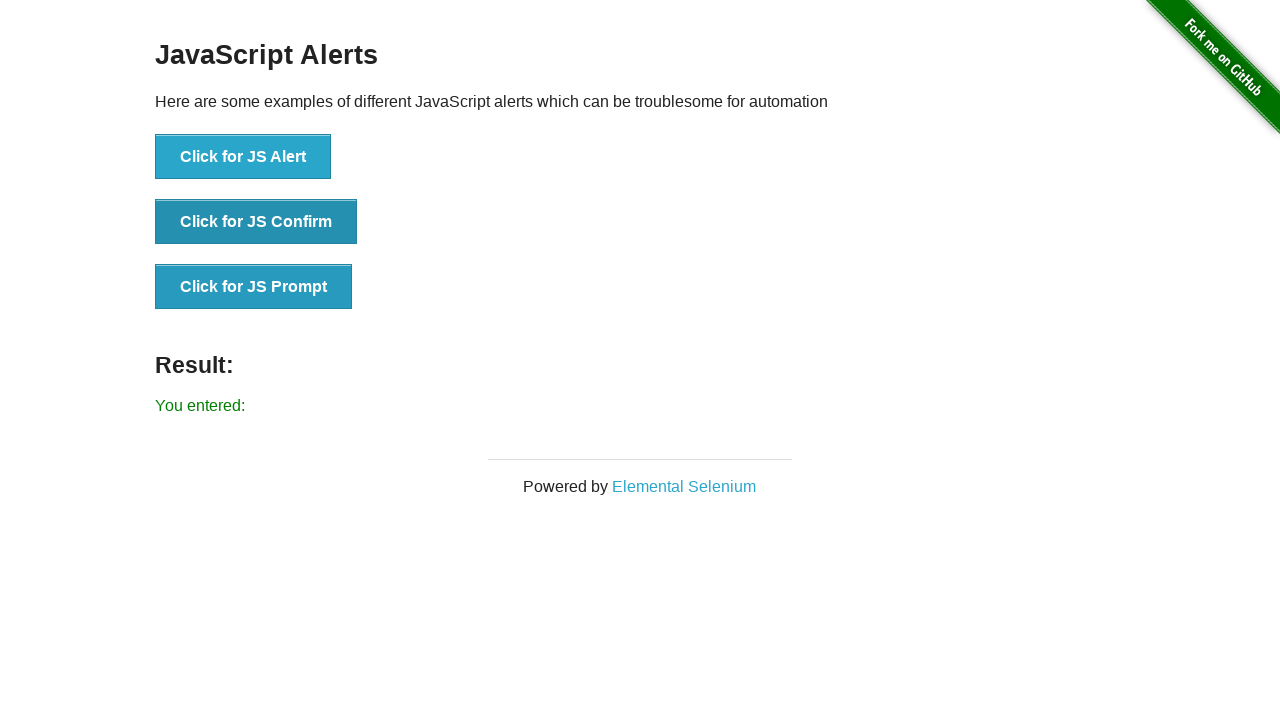

Accepted prompt dialog and entered text 'santanu panda'
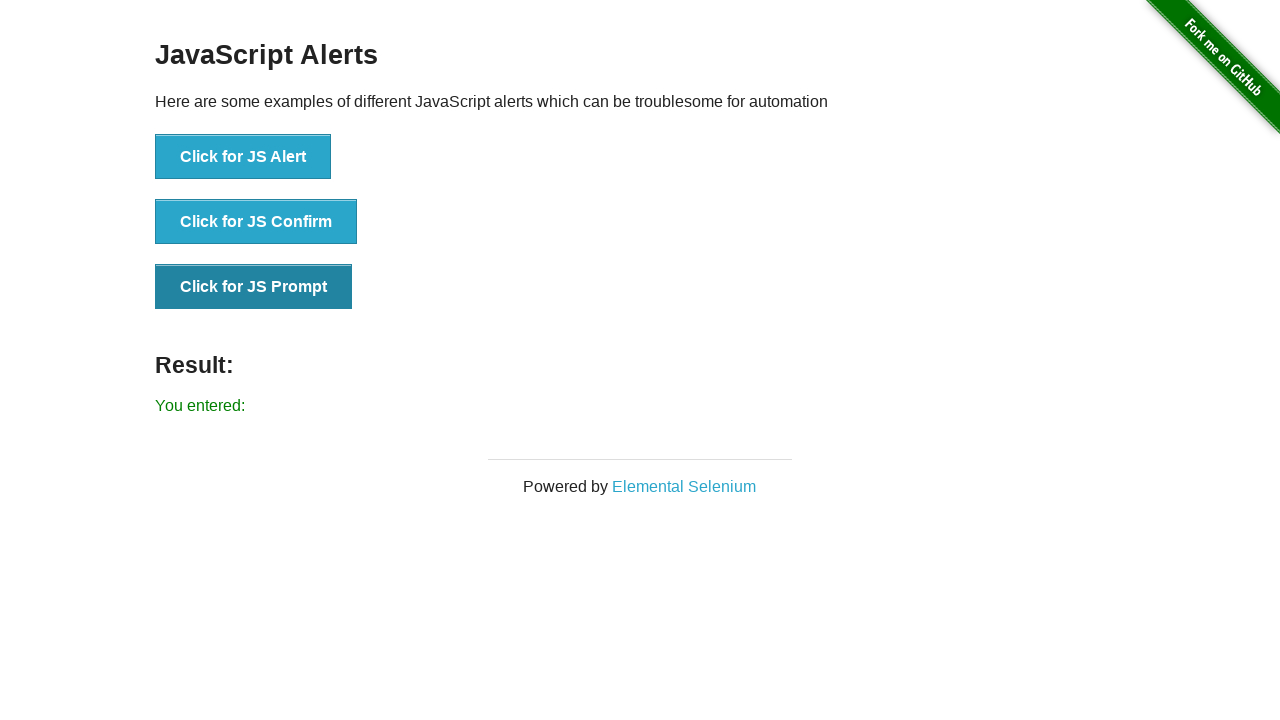

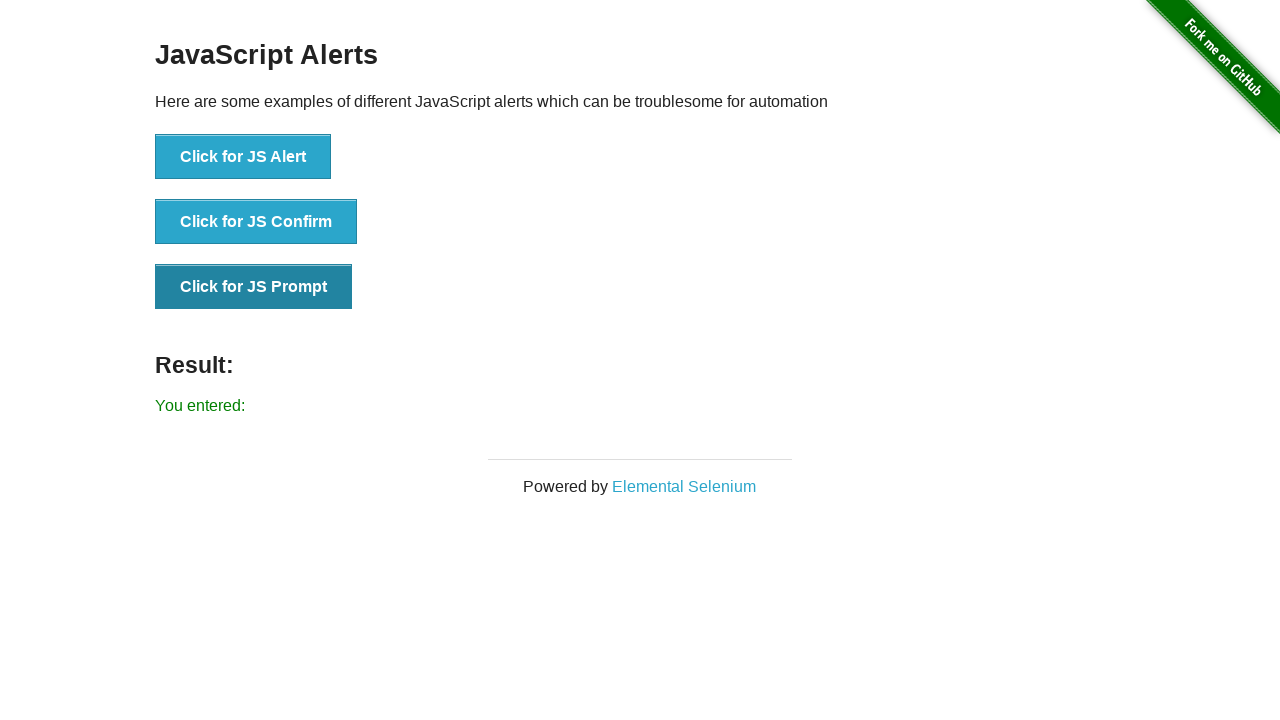